Tests navigation by clicking a specific link text, then fills out a multi-field form with personal information including first name, last name, city, and country, and submits it.

Starting URL: http://suninjuly.github.io/find_link_text

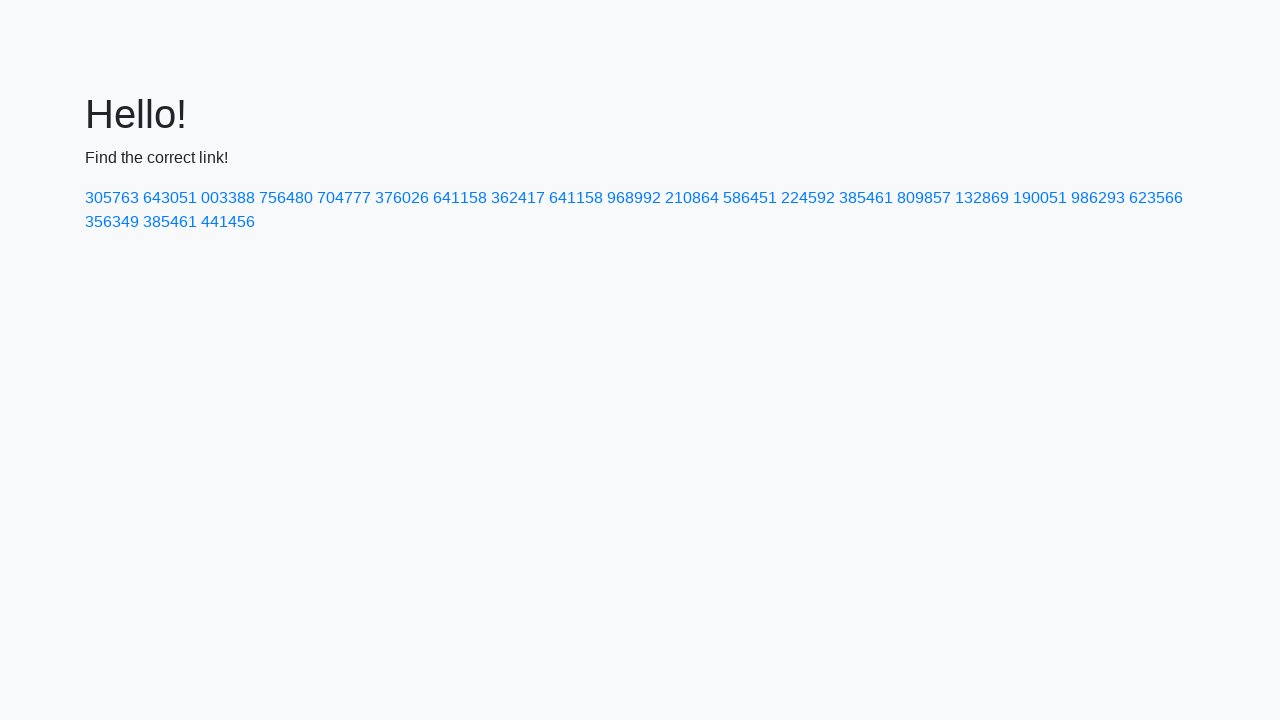

Clicked link with text '224592' at (808, 198) on text=224592
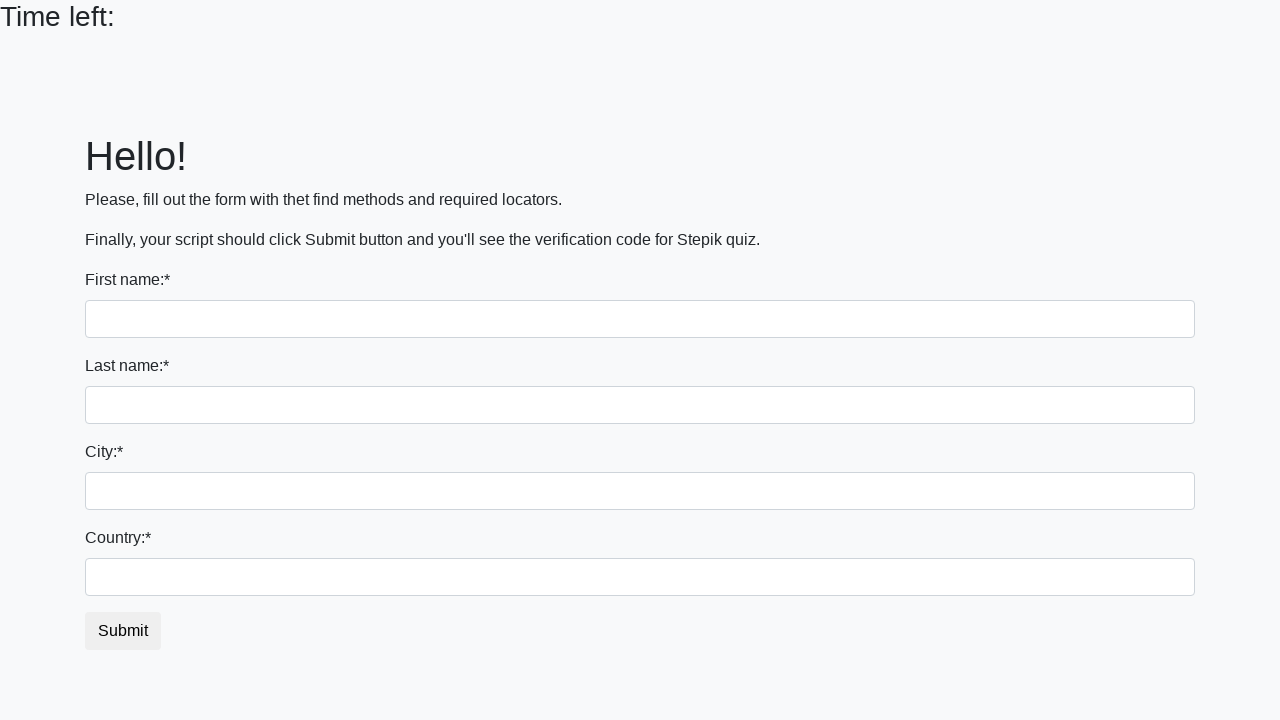

Filled first name field with 'Ivan' on input
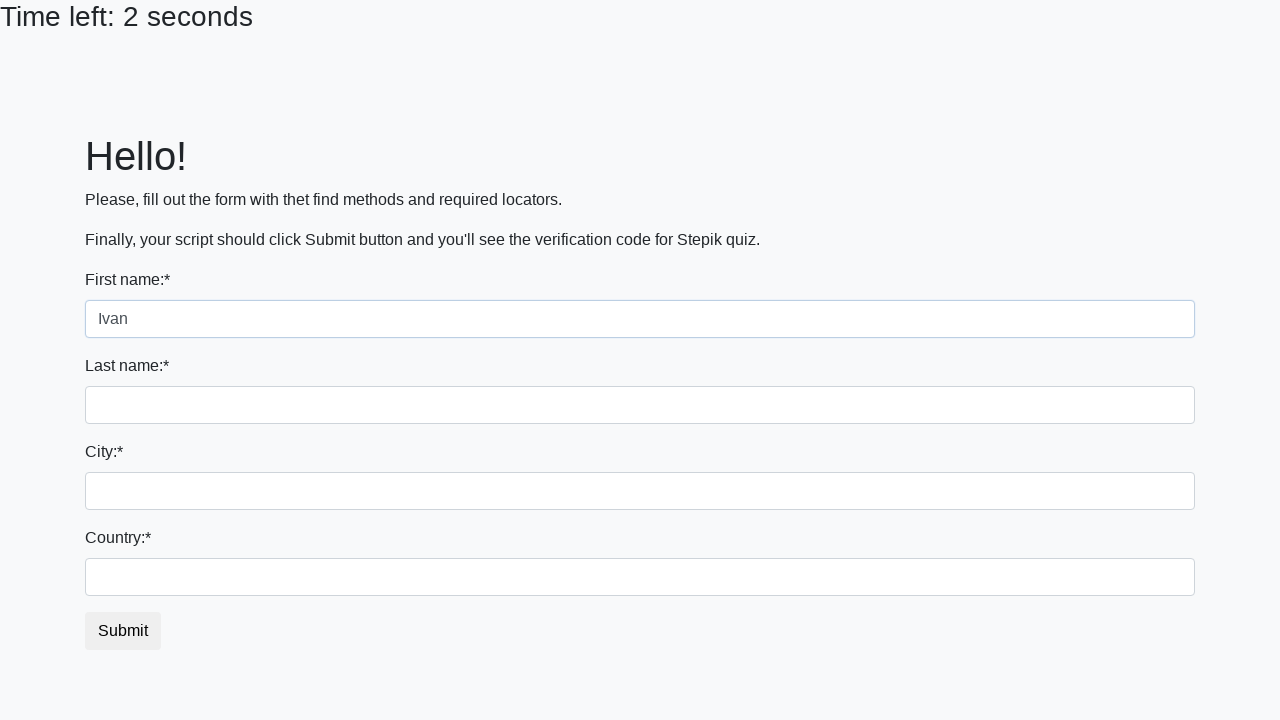

Filled last name field with 'Petrov' on input[name='last_name']
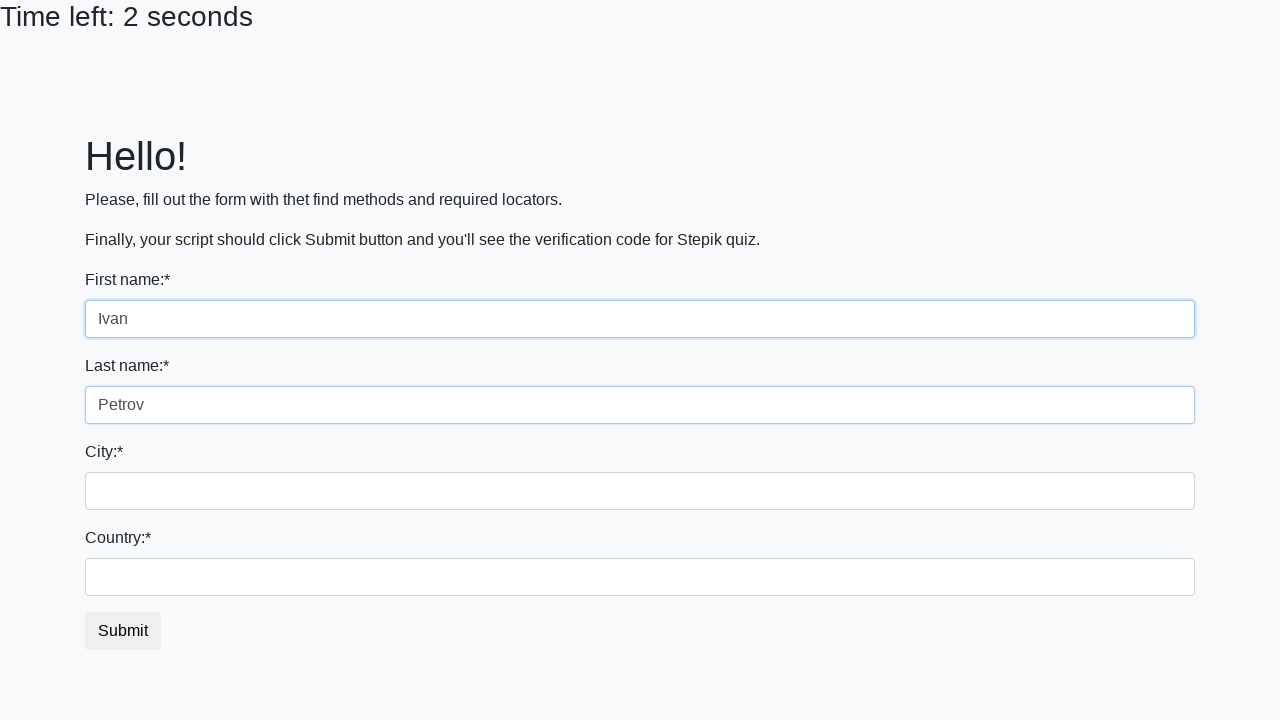

Filled city field with 'Smolensk' on .form-control.city
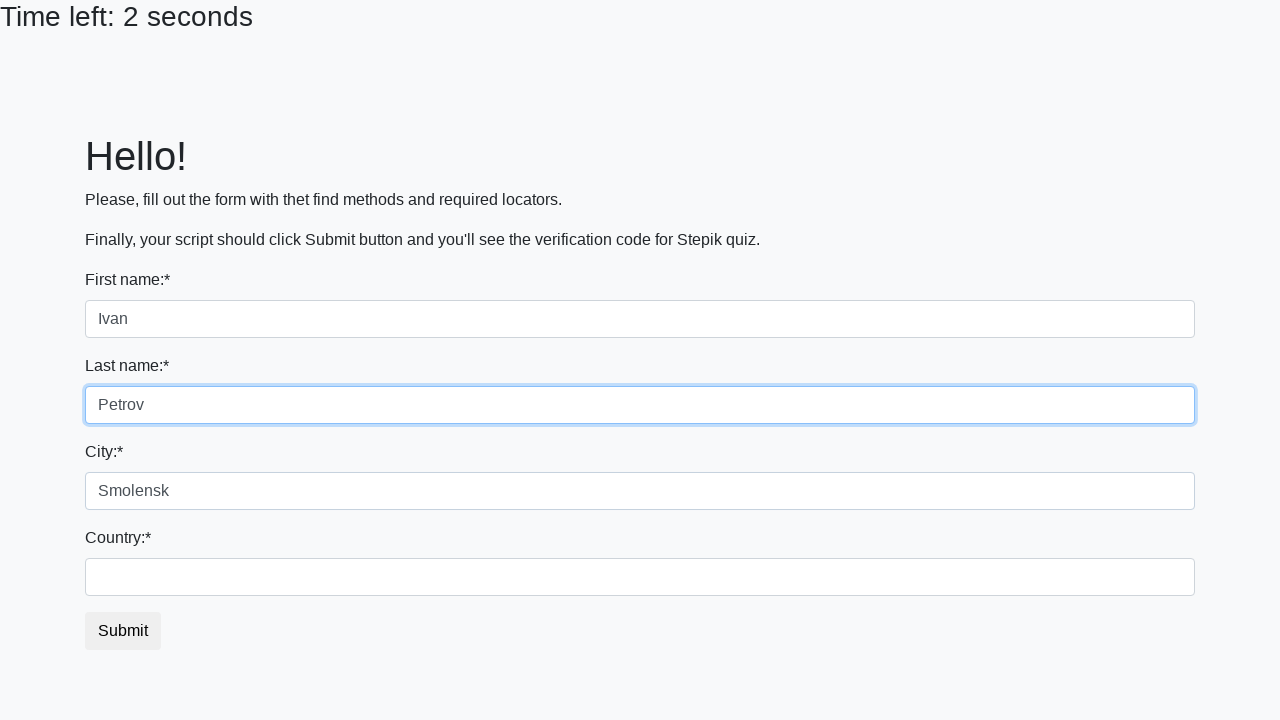

Filled country field with 'Russia' on #country
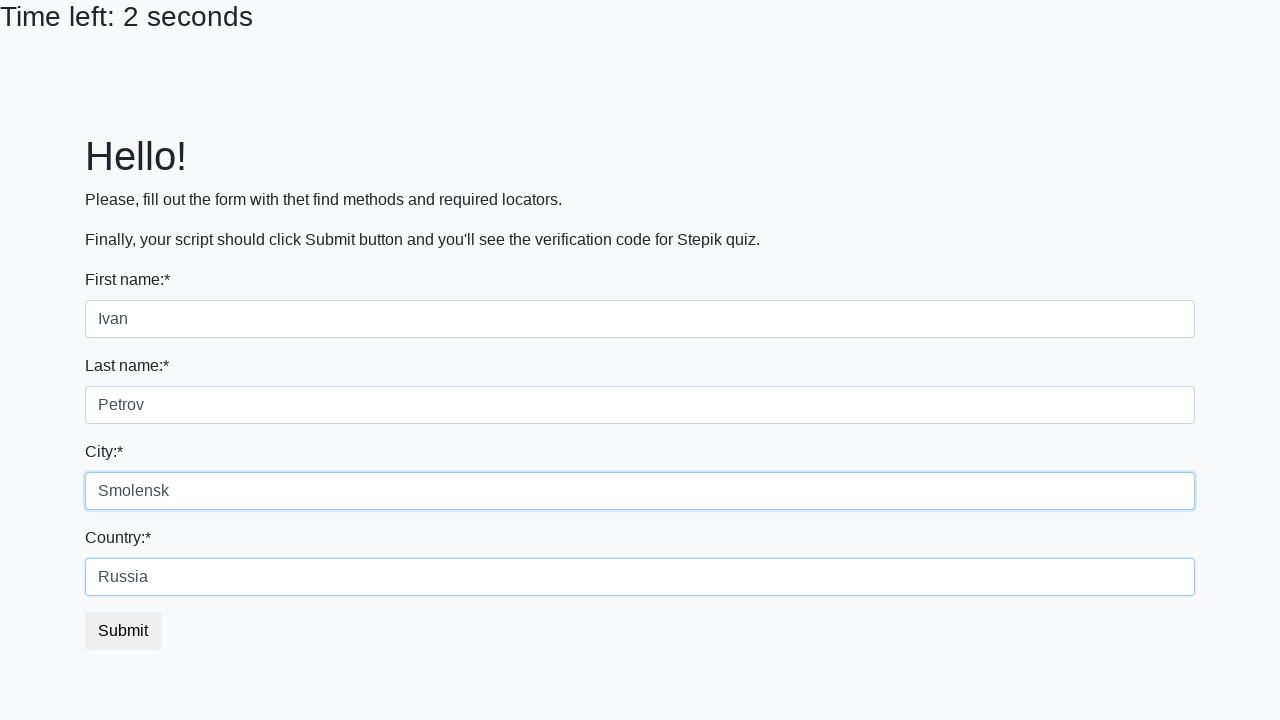

Clicked submit button to submit the form at (123, 631) on button.btn
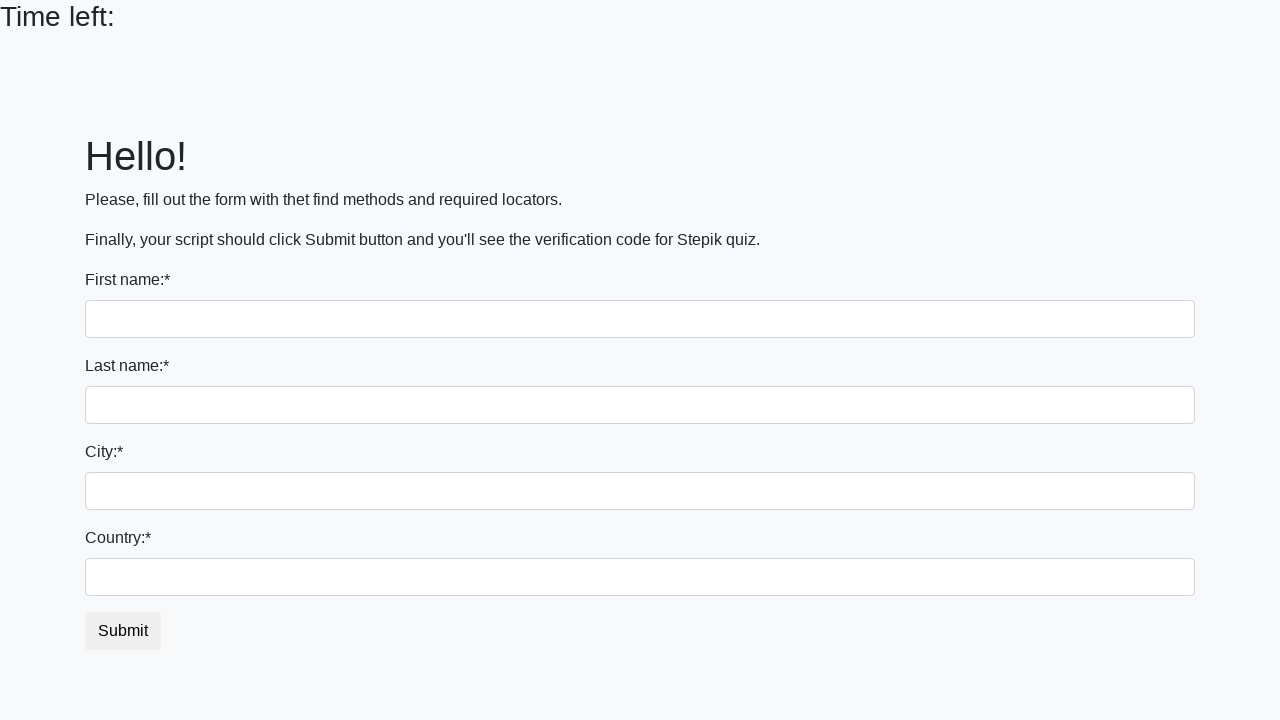

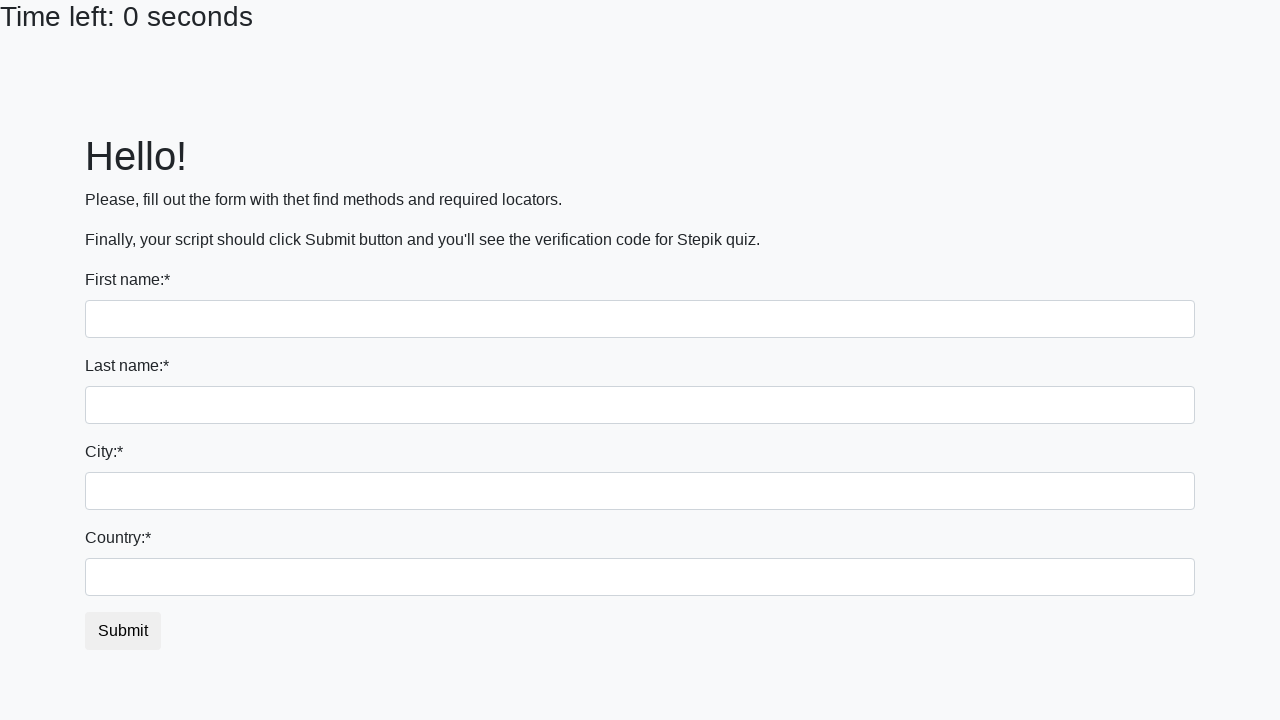